Tests form filling on a training page that has dynamic attributes on input elements. Locates username and password fields using partial class name matching and submits the form, then verifies the confirmation message appears.

Starting URL: https://v1.training-support.net/selenium/dynamic-attributes

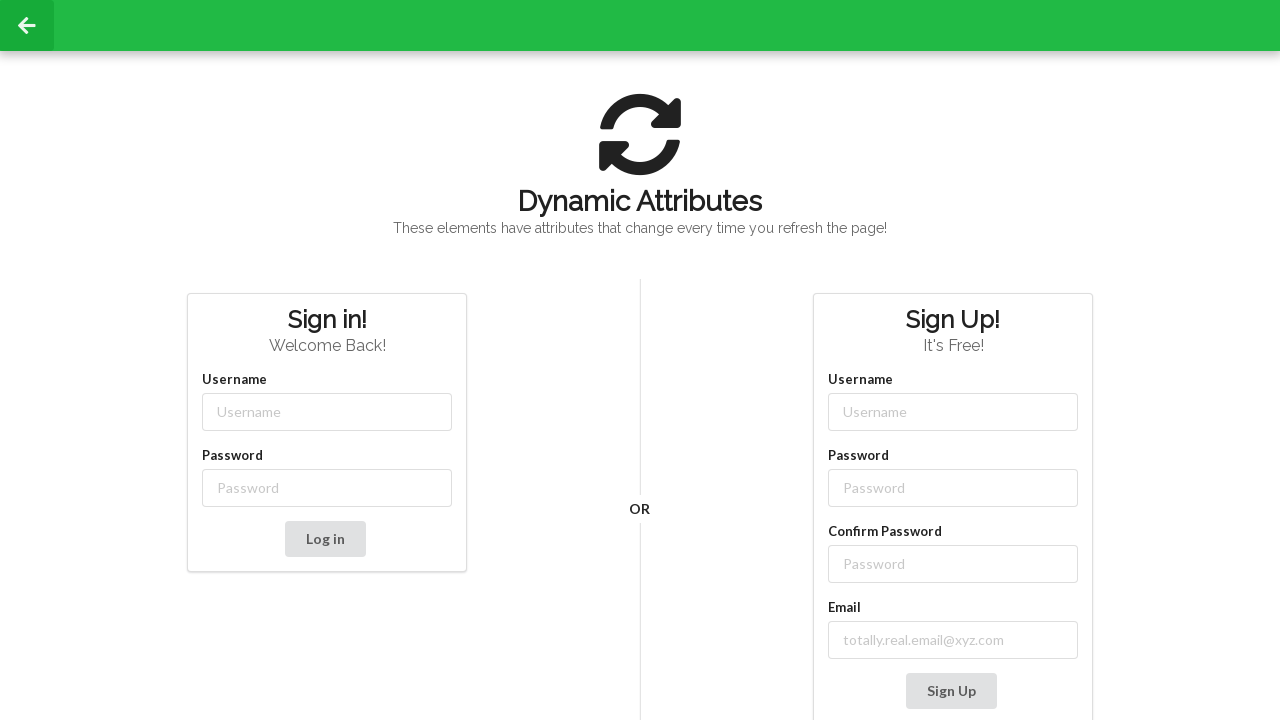

Filled username field using dynamic class selector on input[class^='username-']
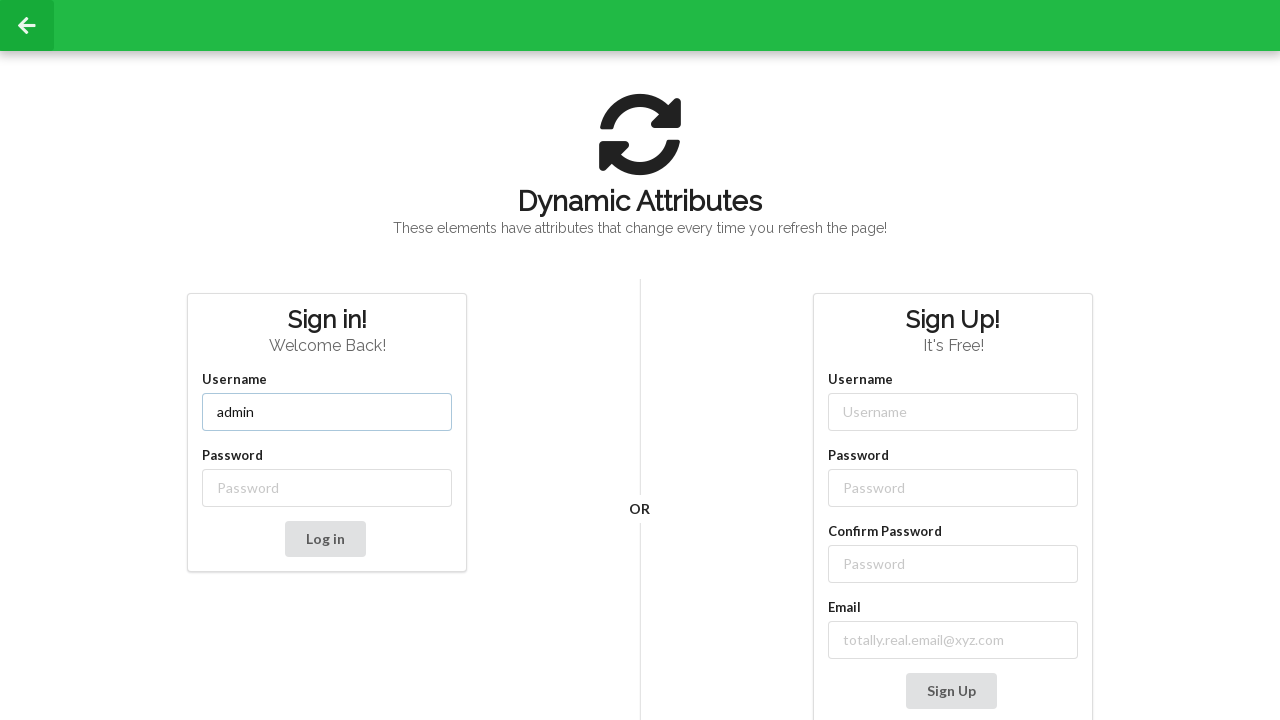

Filled password field using dynamic class selector on input[class^='password-']
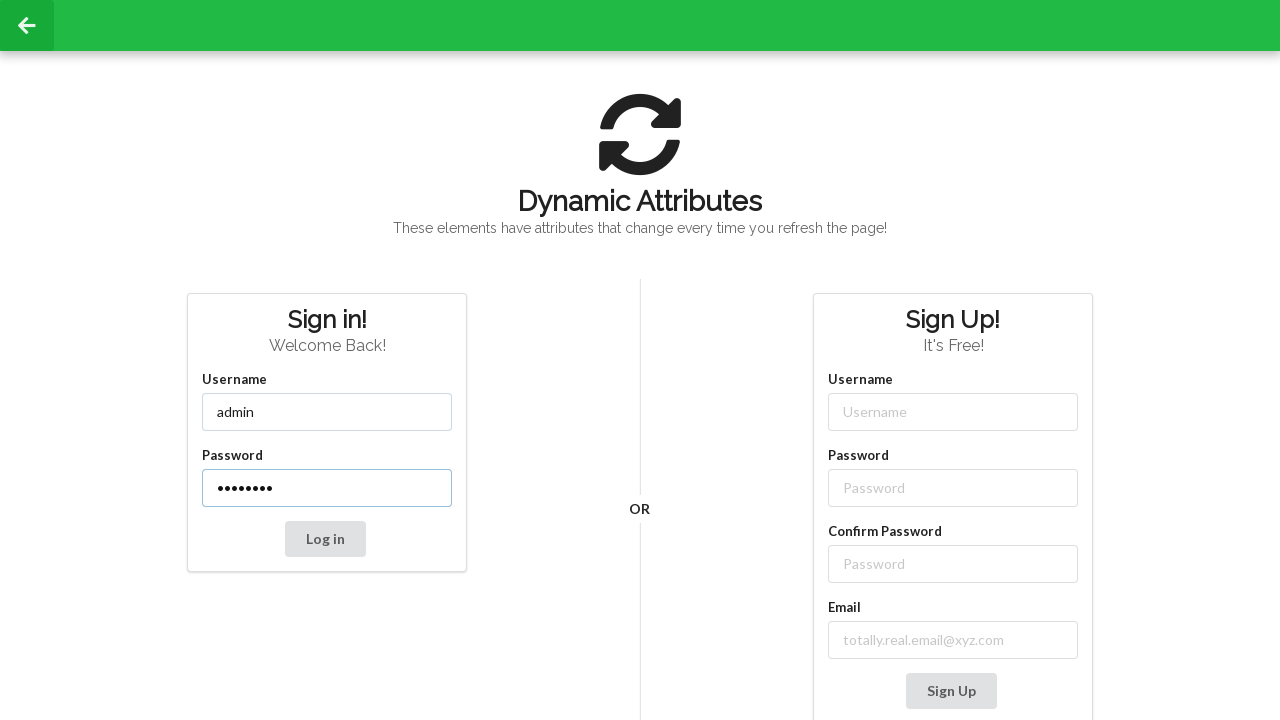

Clicked submit button to submit form at (325, 539) on button[type='submit']
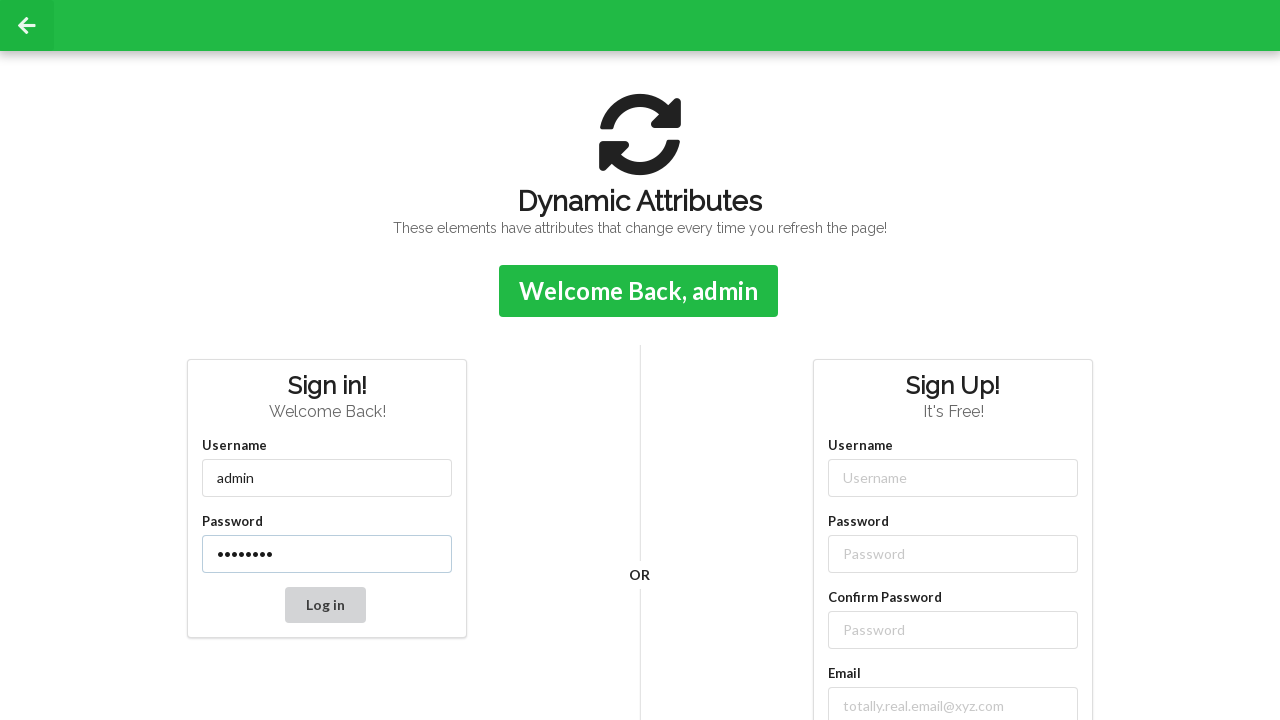

Confirmation message appeared after form submission
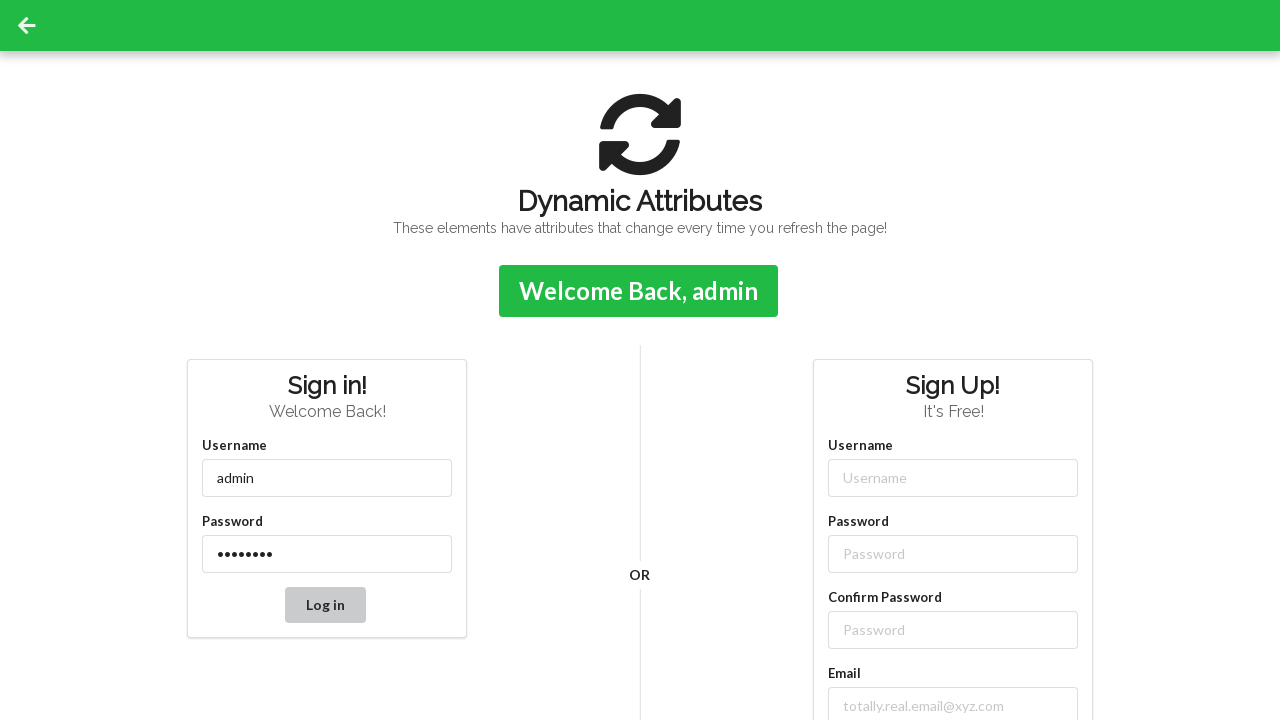

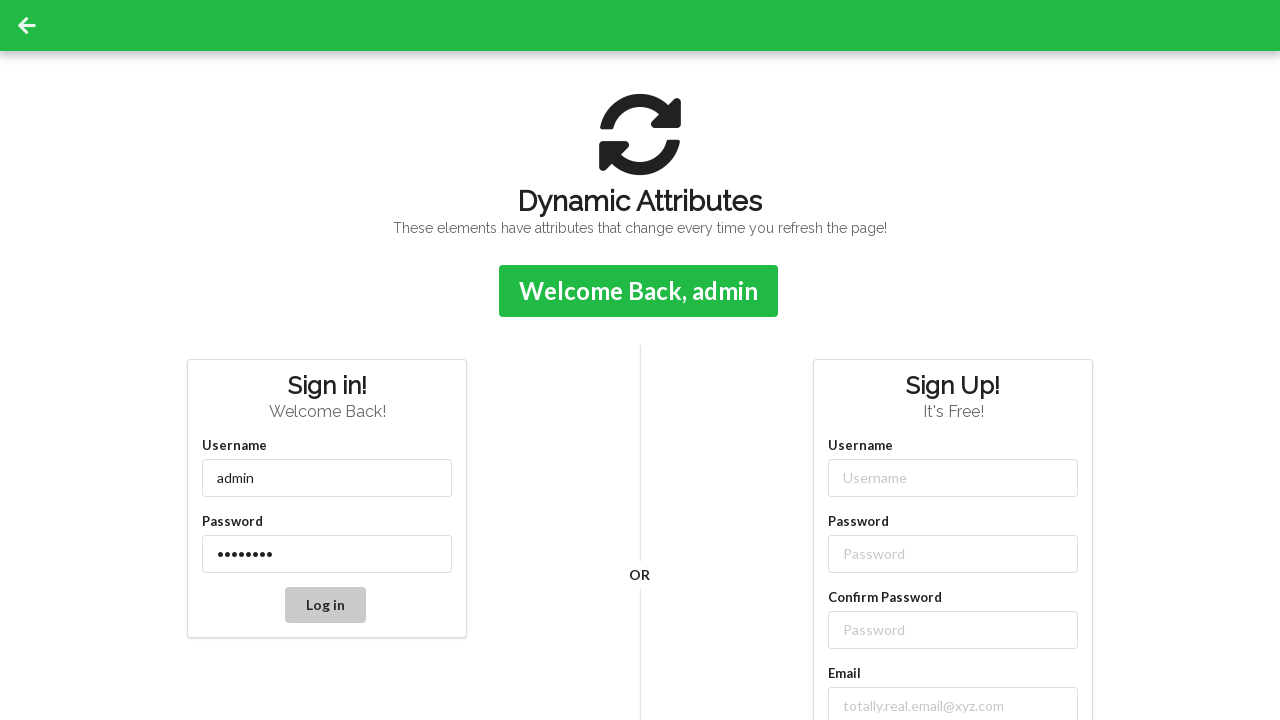